Tests form input functionality on the TestCafe example page by typing a name, replacing it with another name, and verifying the input value is correctly updated.

Starting URL: https://devexpress.github.io/testcafe/example/

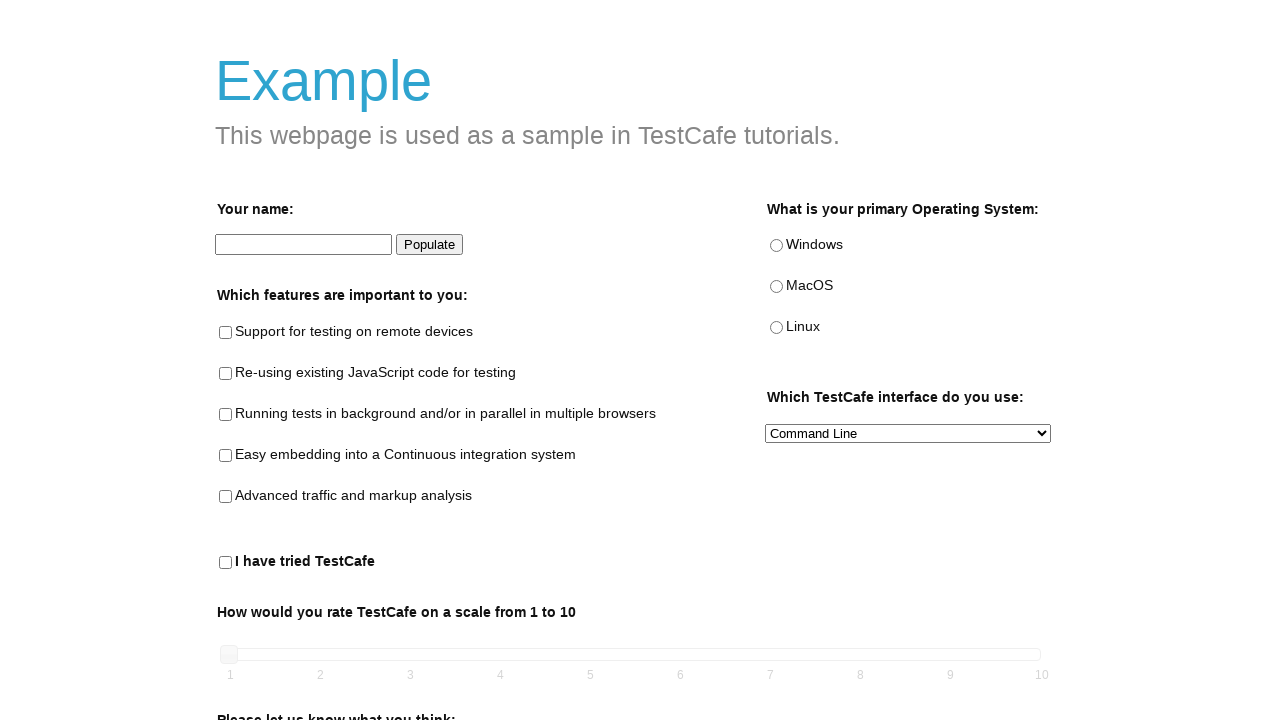

Filled name input field with 'Peter' on #developer-name
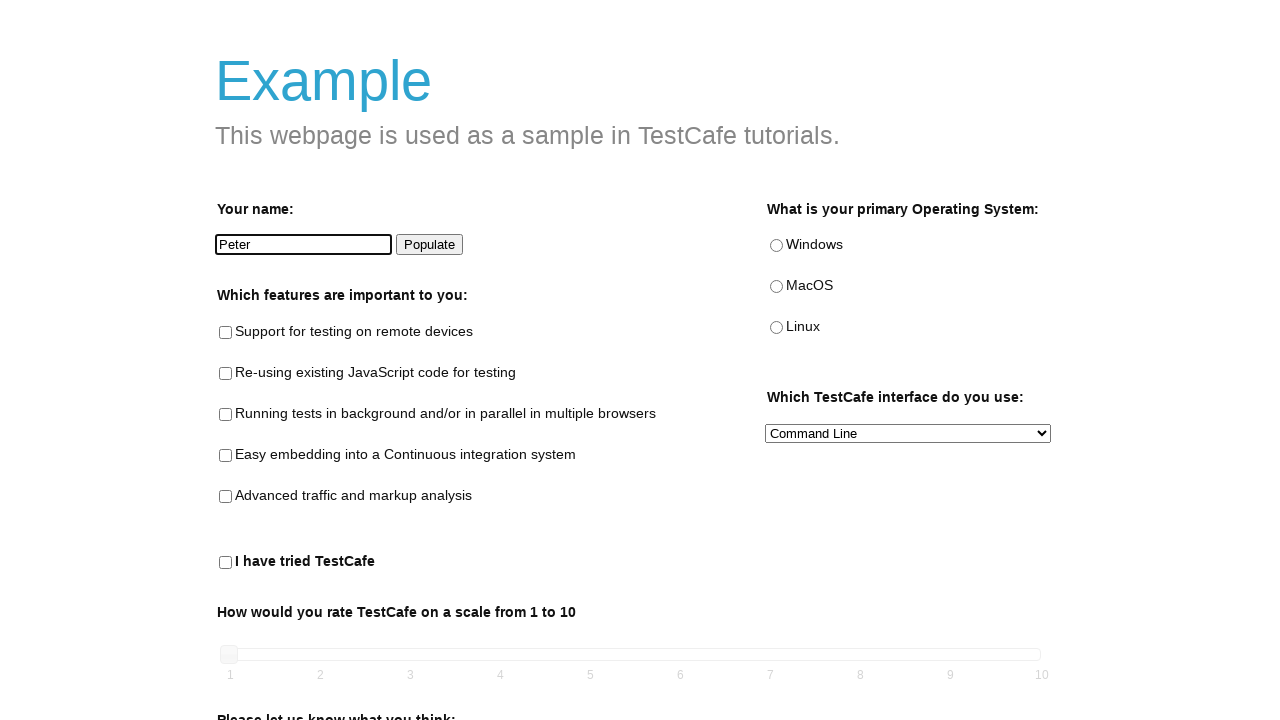

Replaced name input with 'Parker' on #developer-name
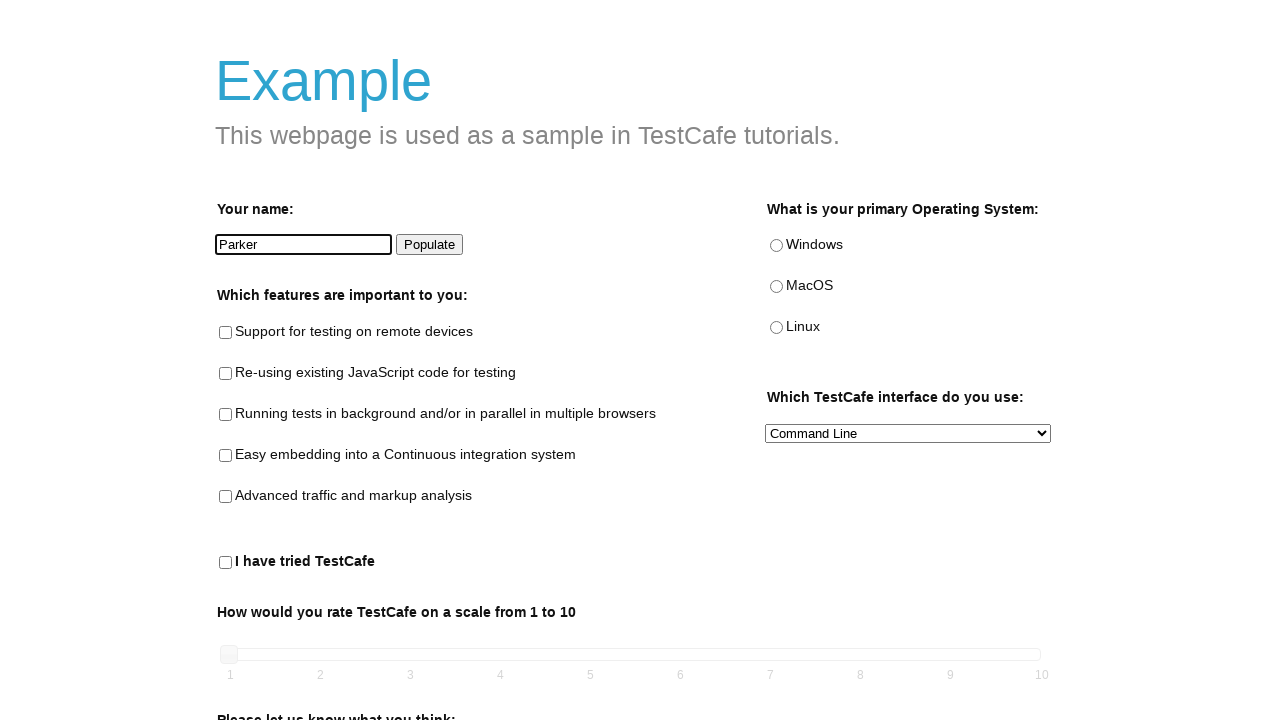

Retrieved current value from name input field
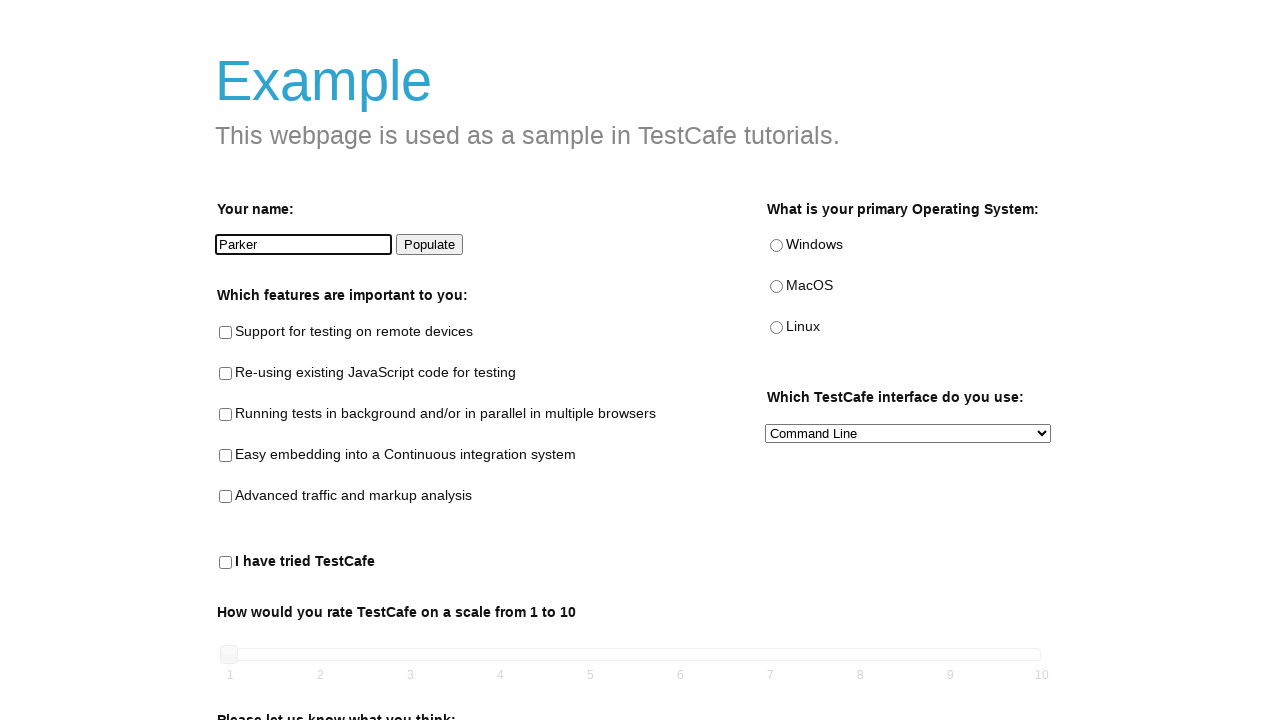

Verified name input value is 'Parker'
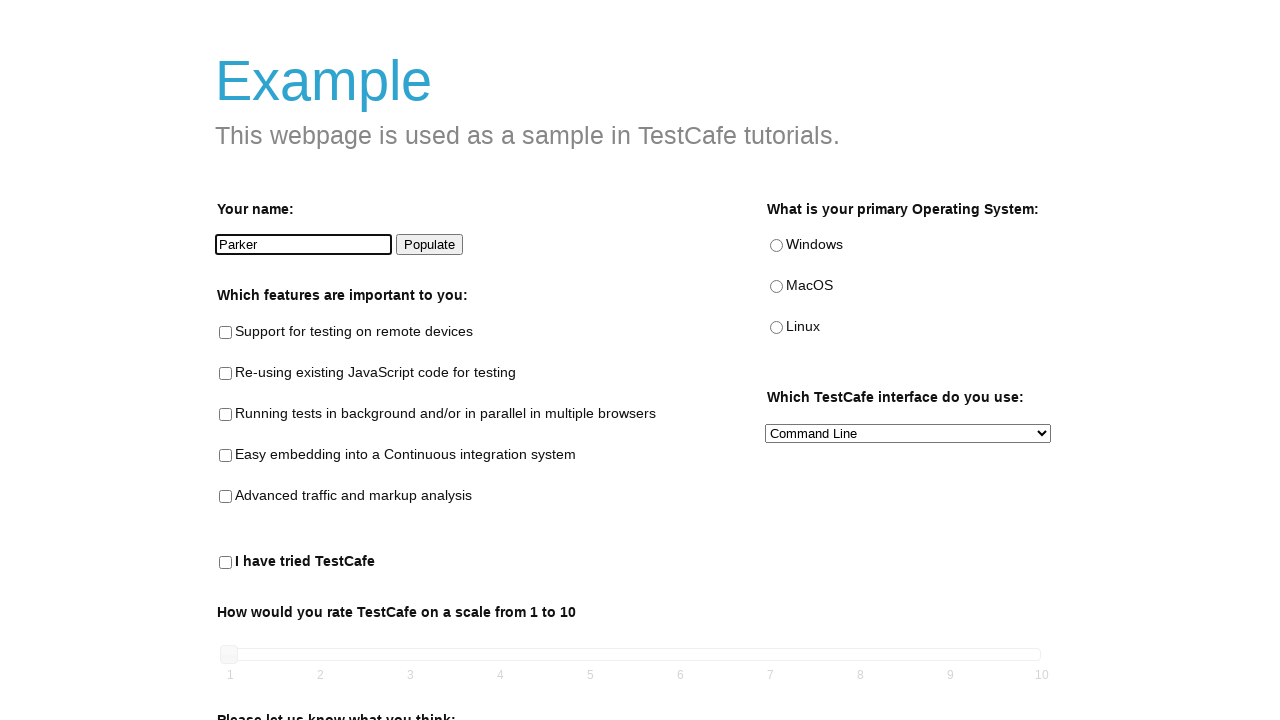

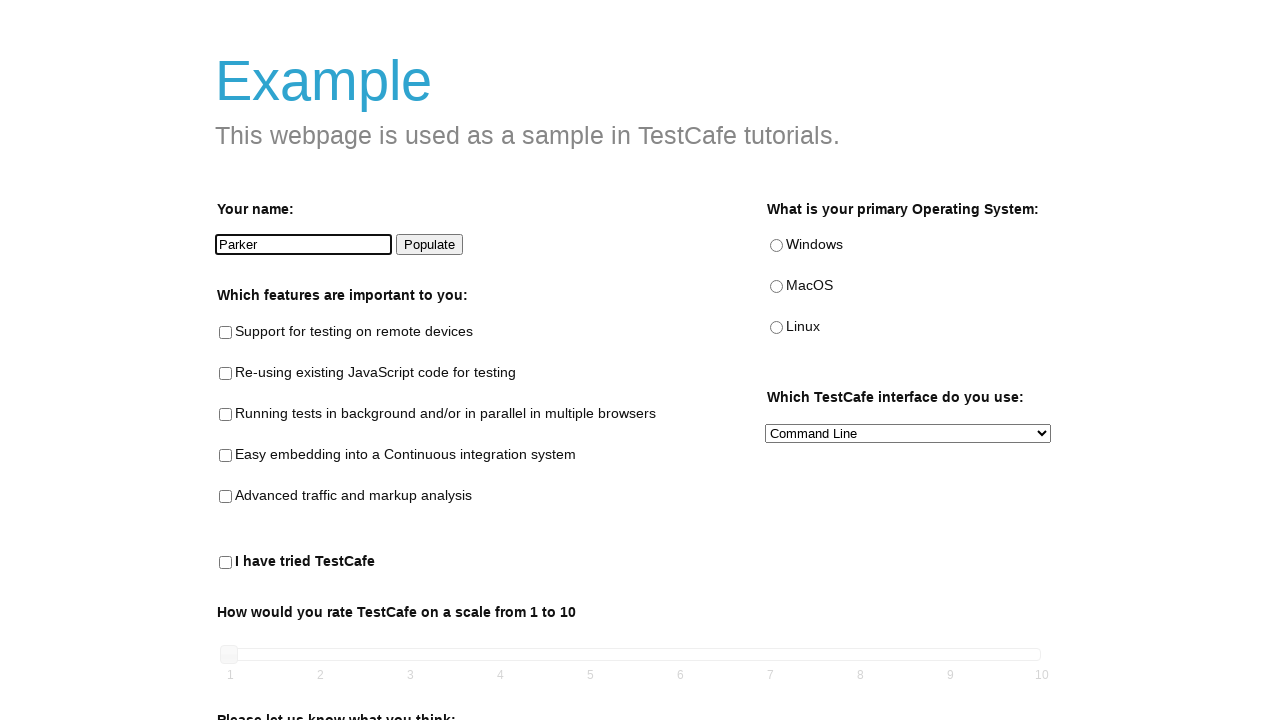